Tests navigation through nested frames including top, left, middle, right, and bottom frames

Starting URL: https://the-internet.herokuapp.com/

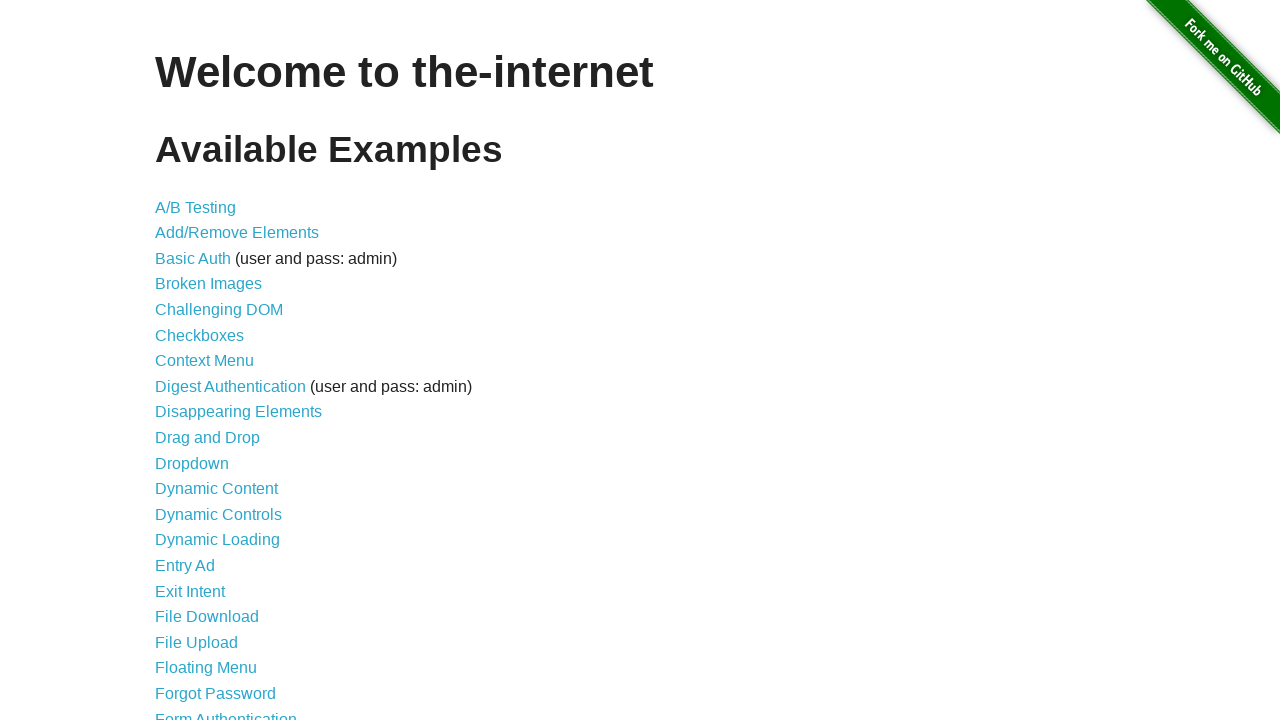

Clicked link to navigate to Nested Frames page at (210, 395) on xpath=//a[@href='/nested_frames']
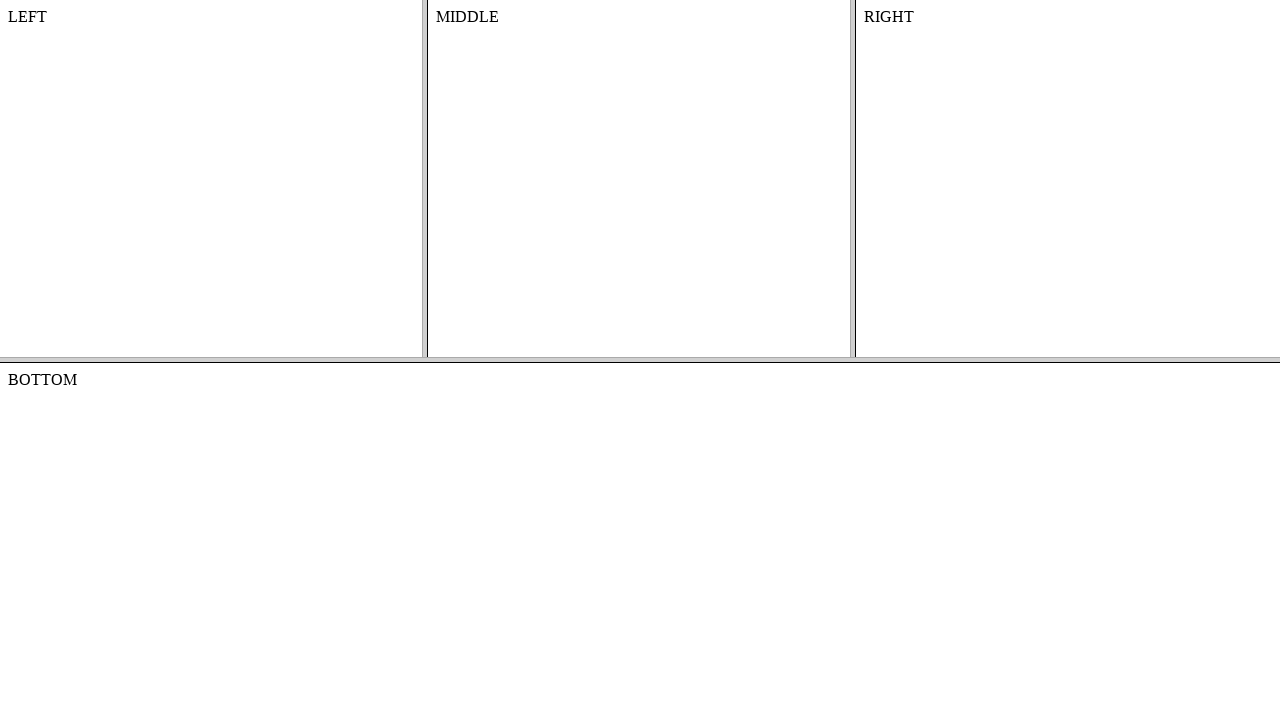

Located frame-top frame
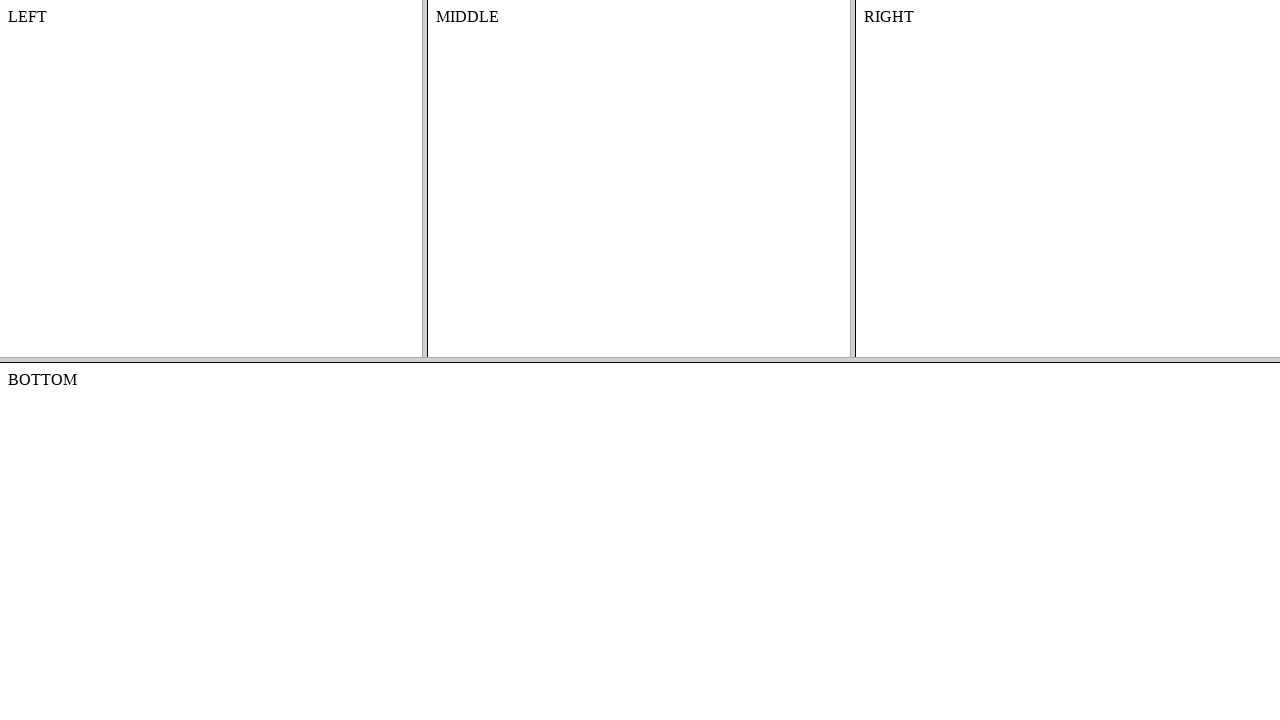

Located frame-left nested within frame-top
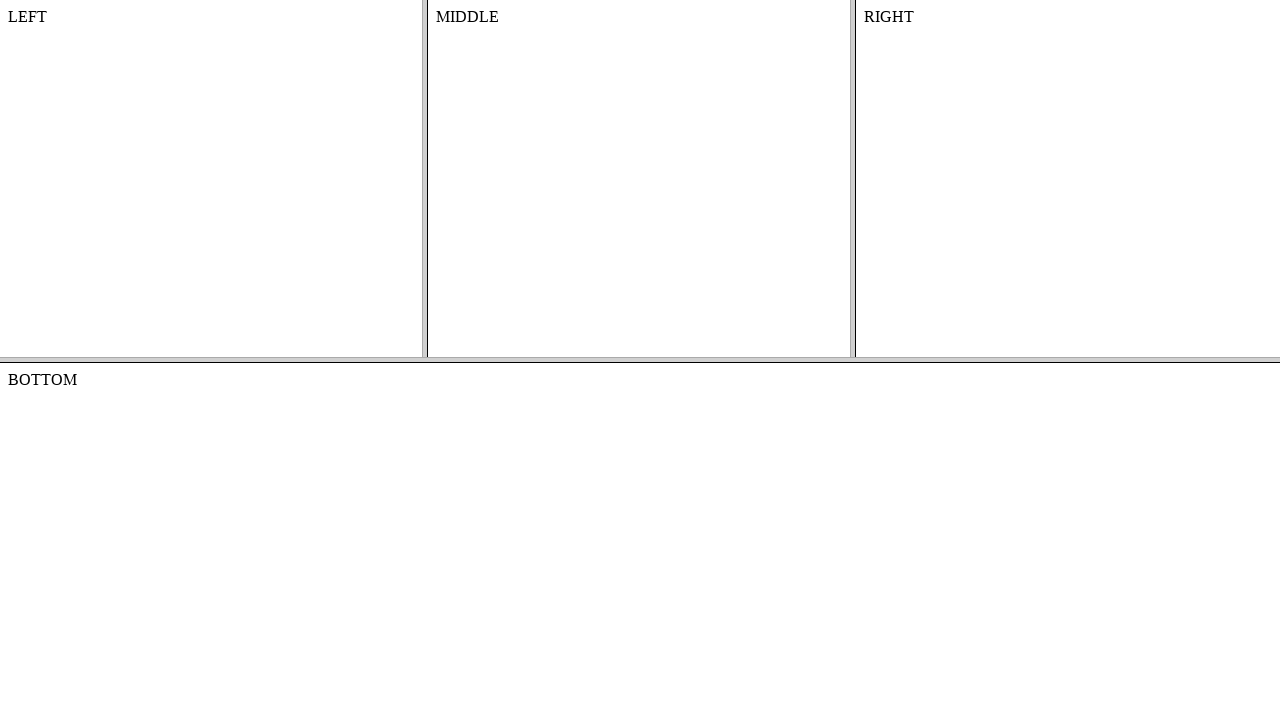

Waited for body element in frame-left to load
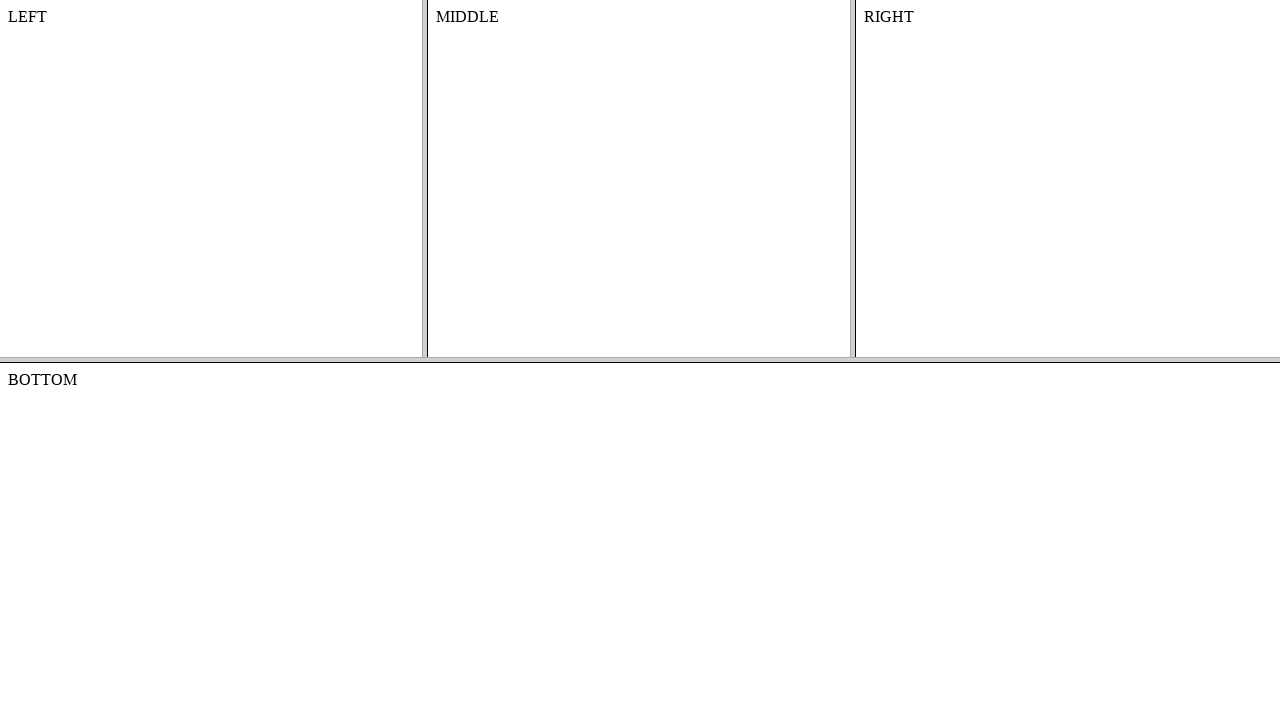

Located frame-middle nested within frame-top
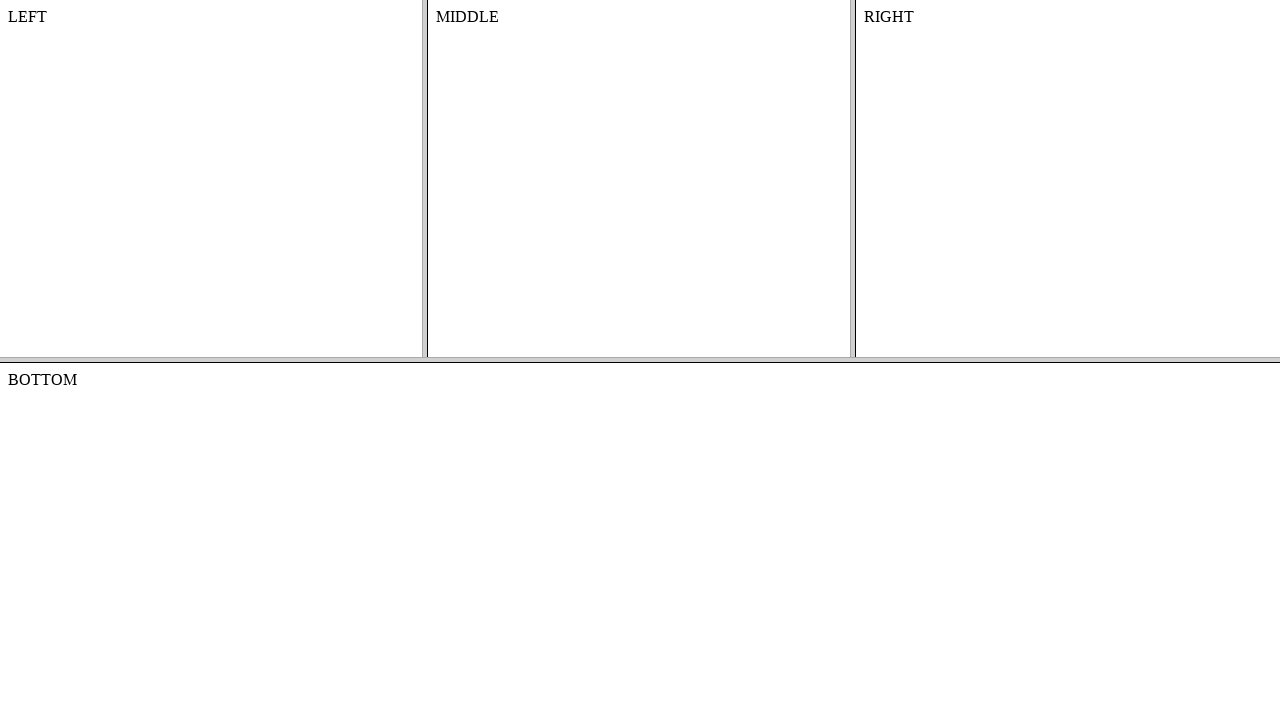

Waited for body element in frame-middle to load
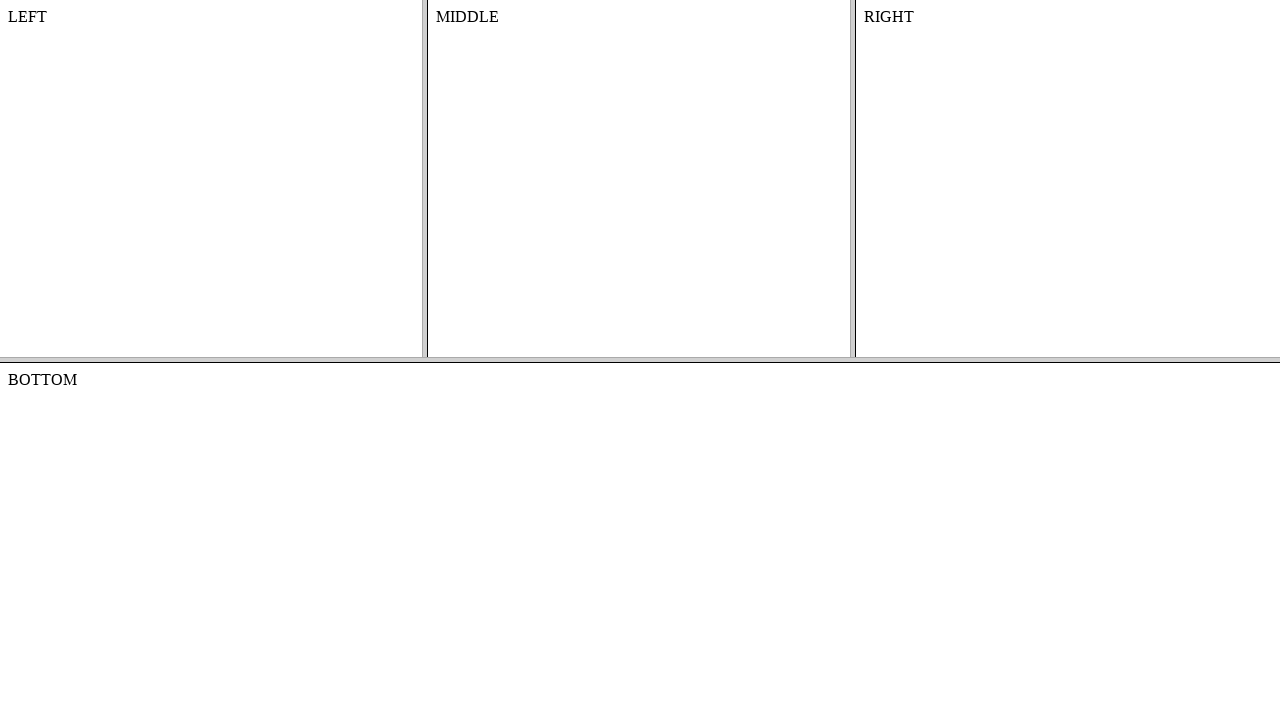

Located frame-right nested within frame-top
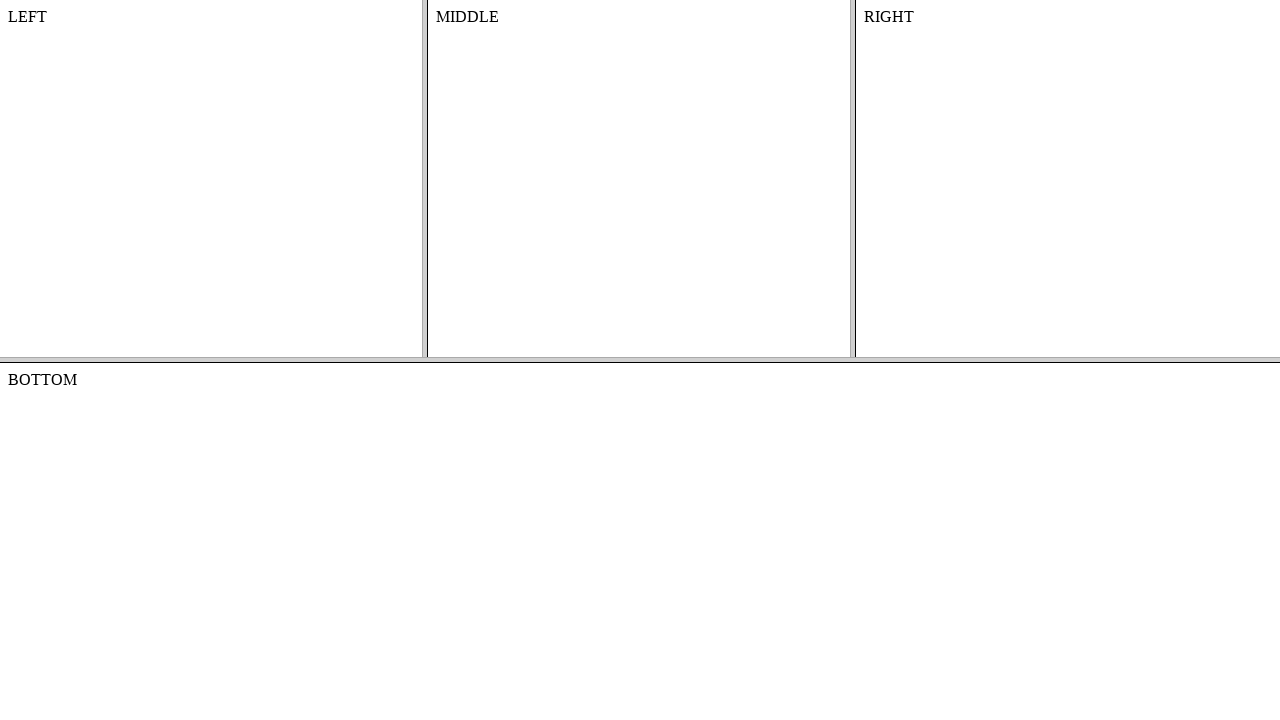

Waited for body element in frame-right to load
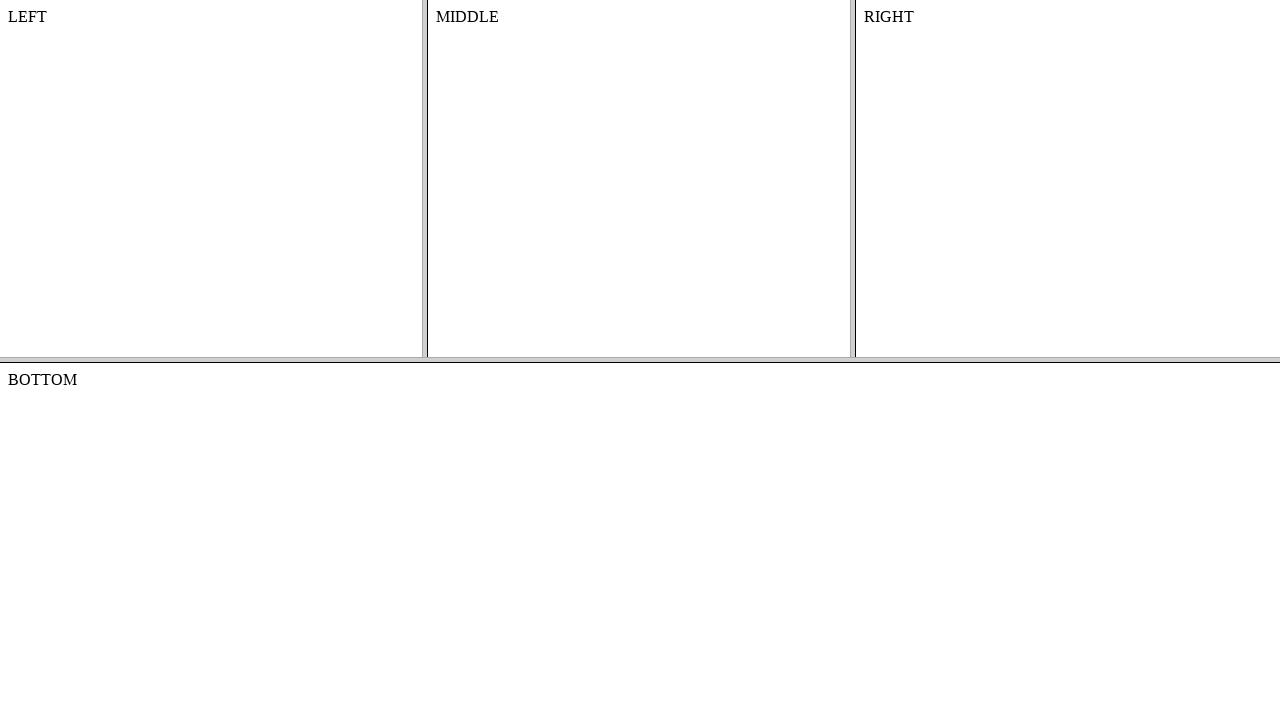

Located frame-bottom frame
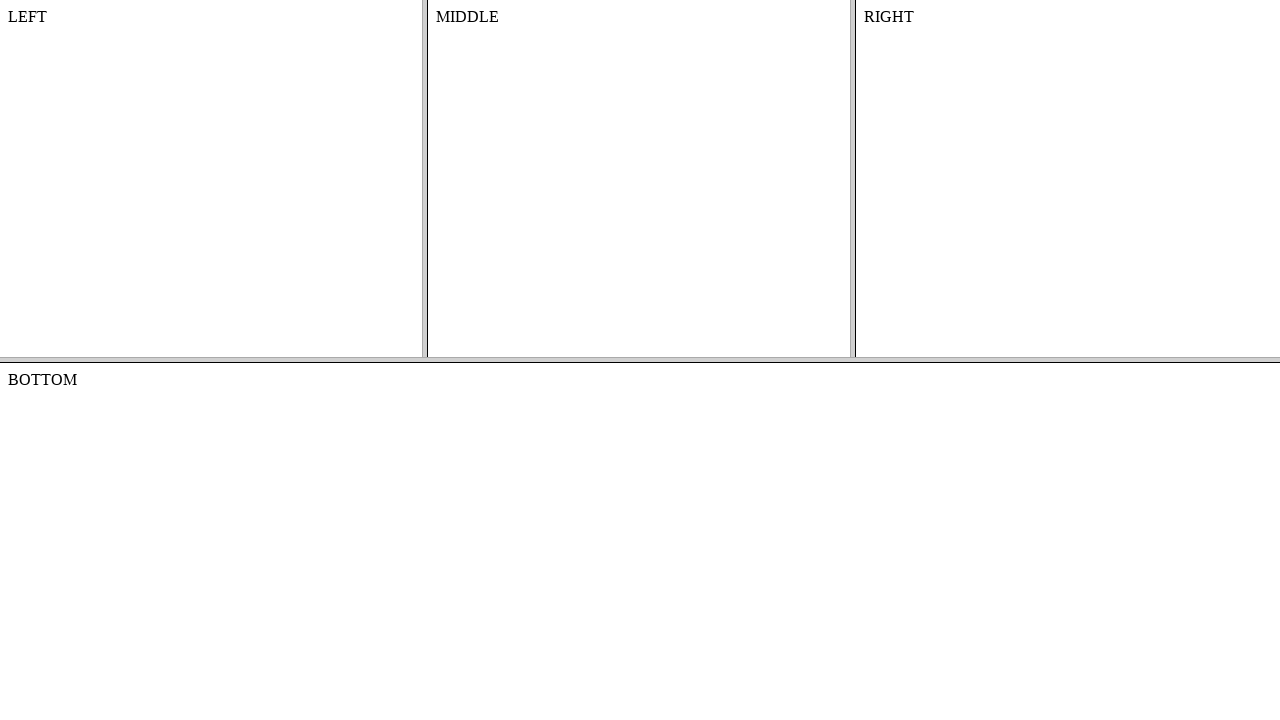

Waited for body element in frame-bottom to load
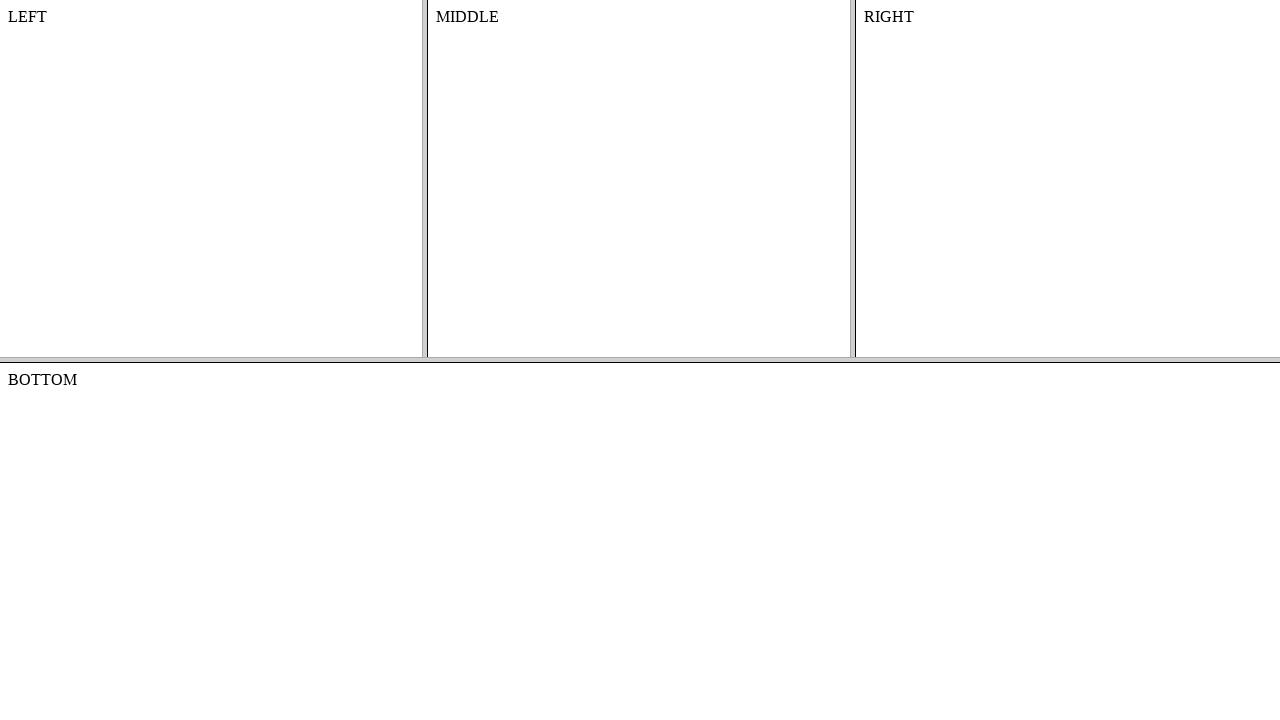

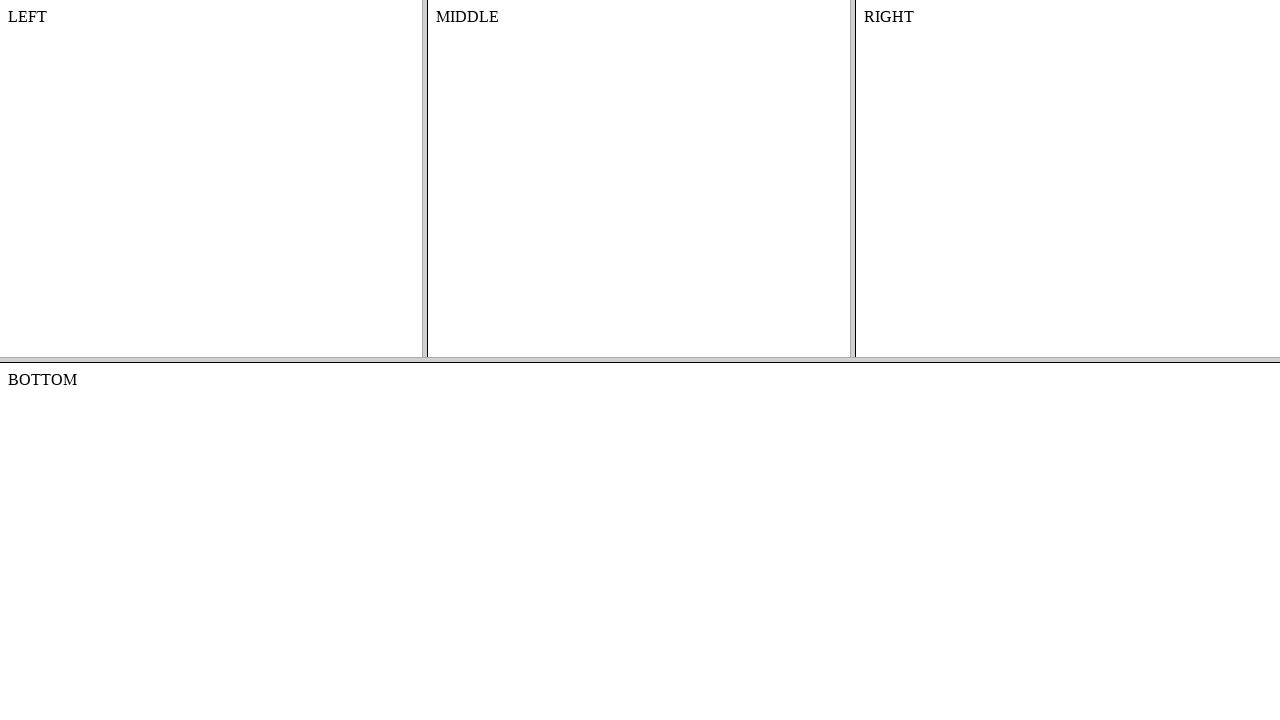